Tests switching the website to Russian language by clicking the Russian language link and verifying Russian text appears in the first paragraph.

Starting URL: https://lipsum.com/

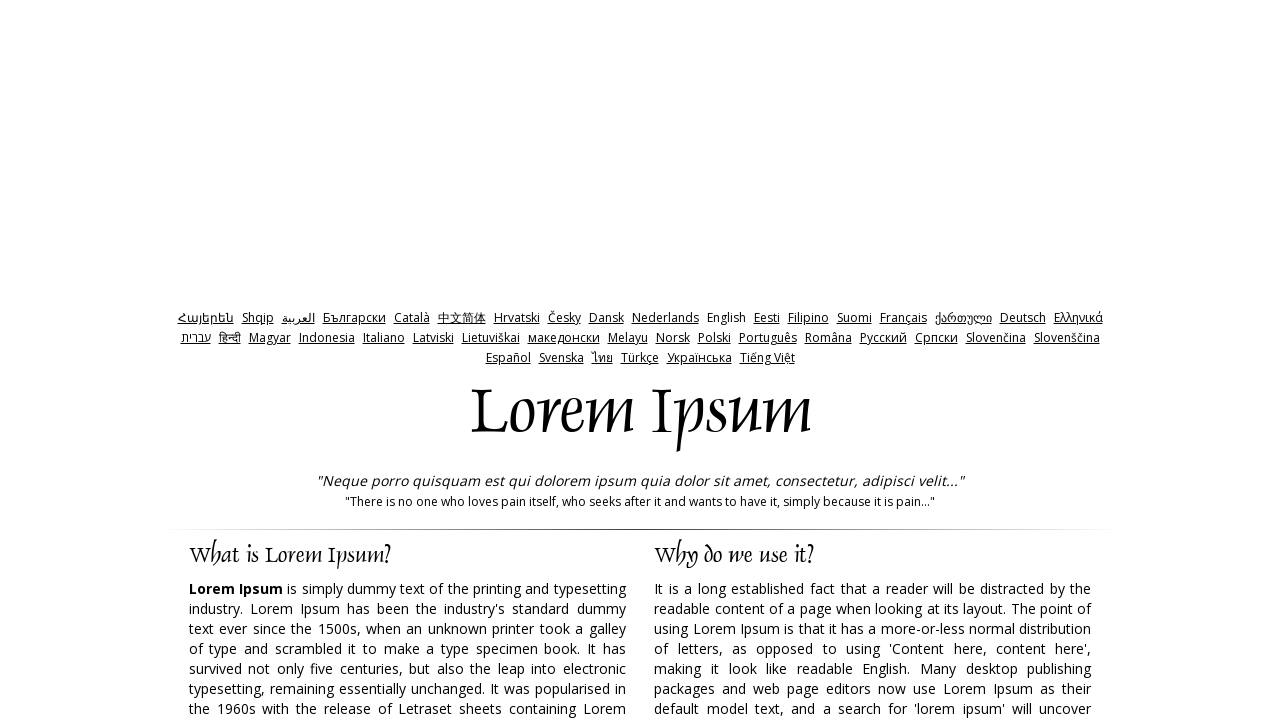

Clicked Russian language link at (883, 338) on a[href*='ru.lipsum']
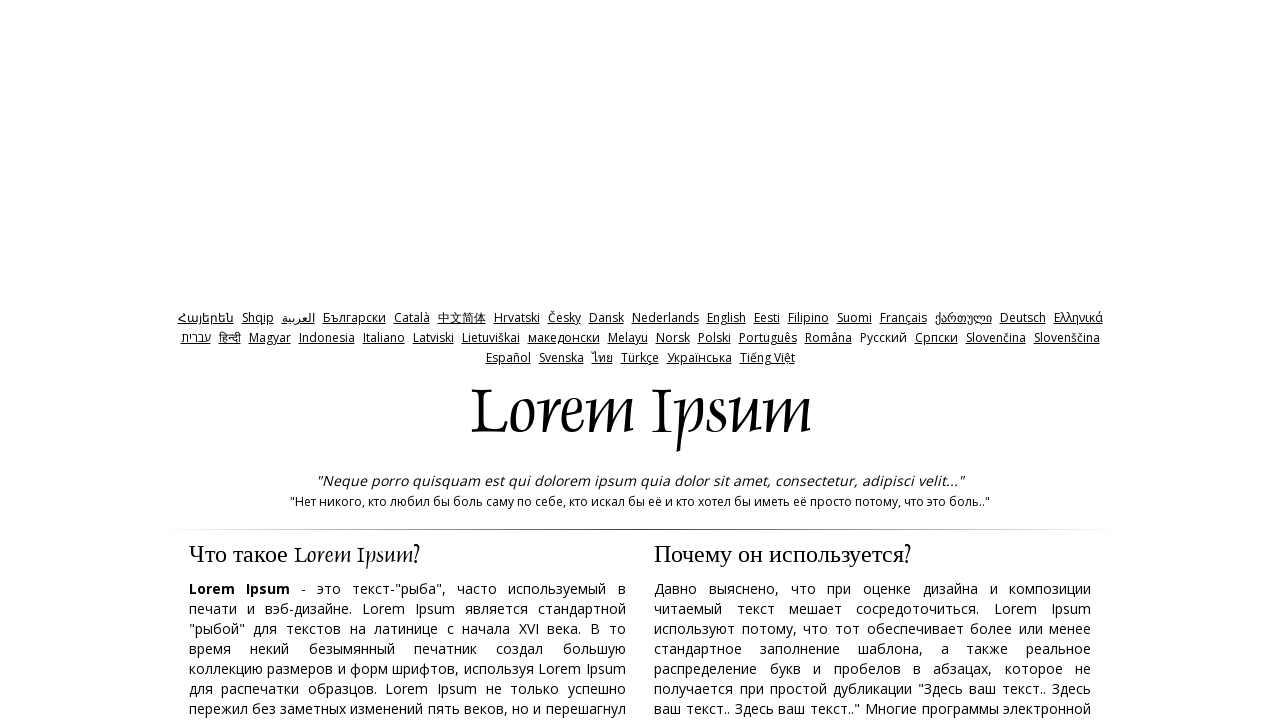

Waited for Russian content to load - first paragraph selector found
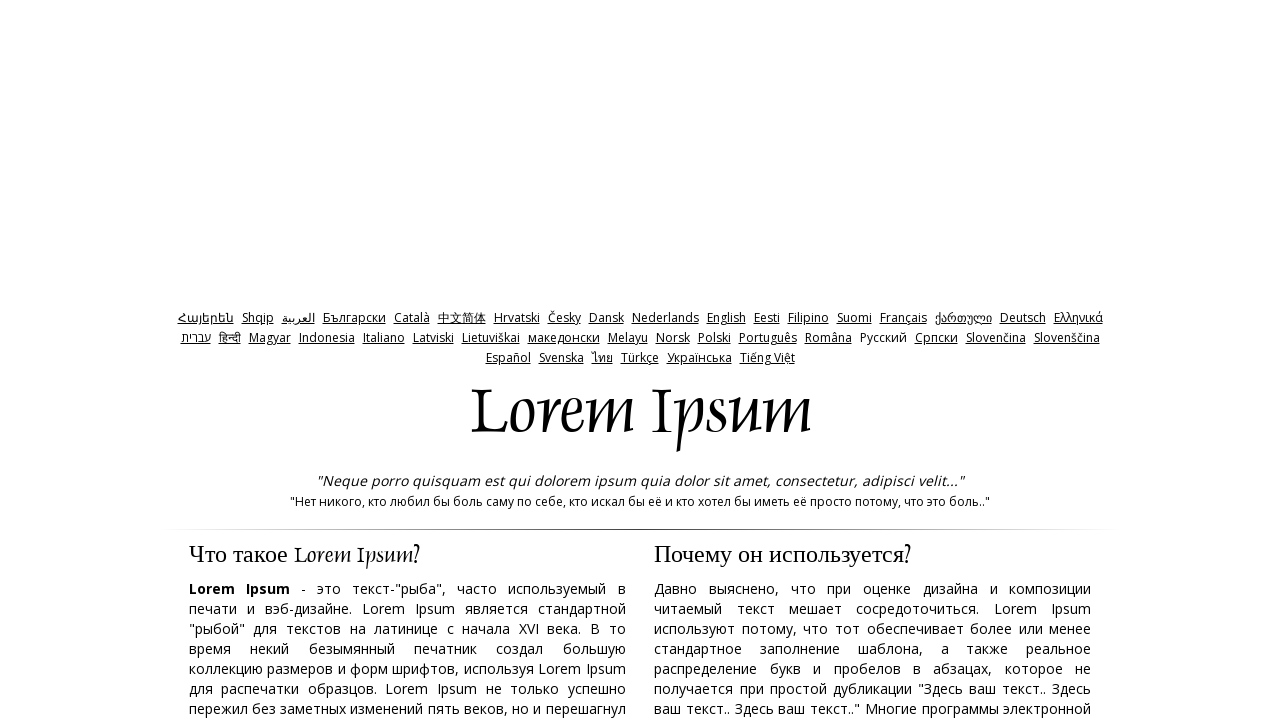

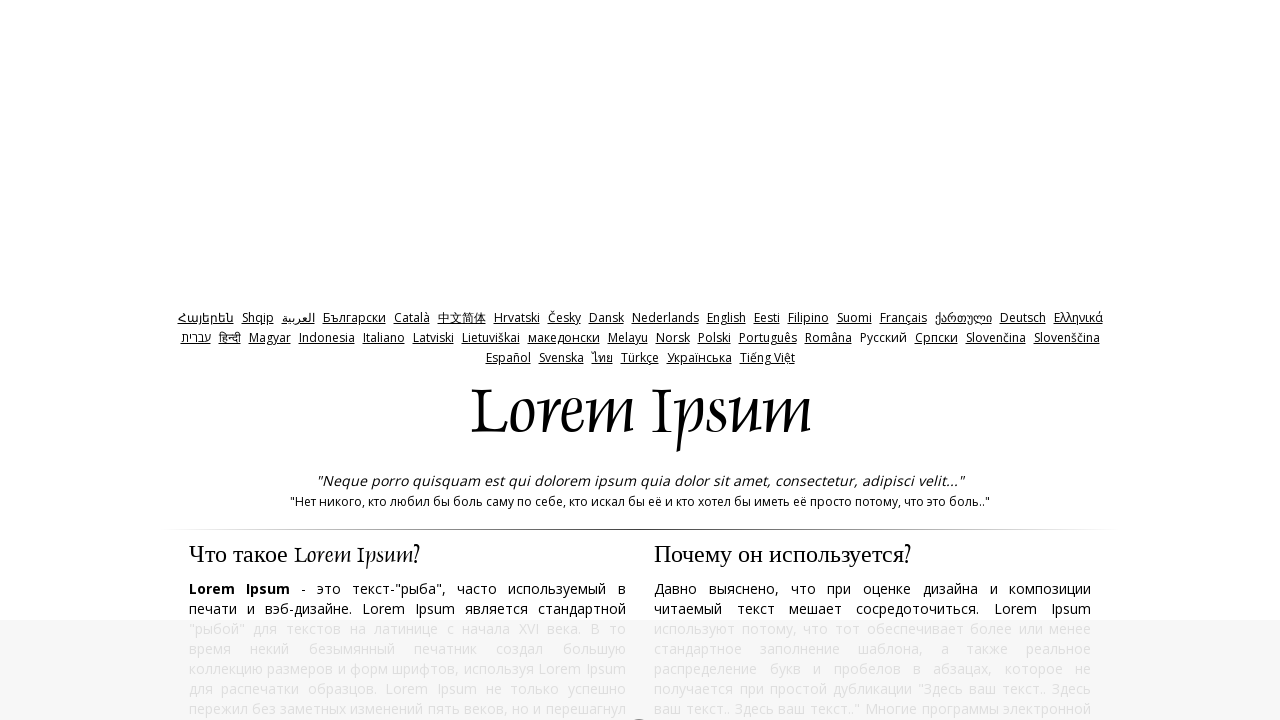